Tests checkbox functionality by clicking a checkbox to select it, verifying its state, then clicking again to deselect it and verifying the state change

Starting URL: https://rahulshettyacademy.com/AutomationPractice/

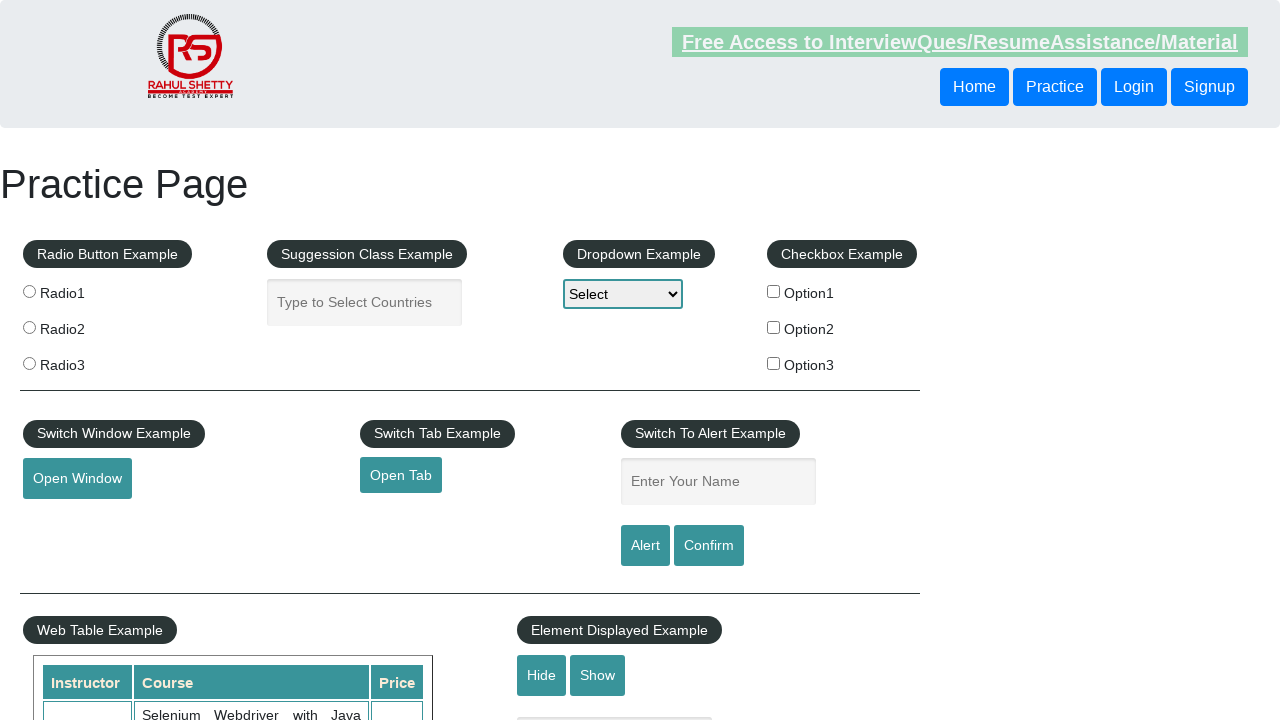

Navigated to AutomationPractice page
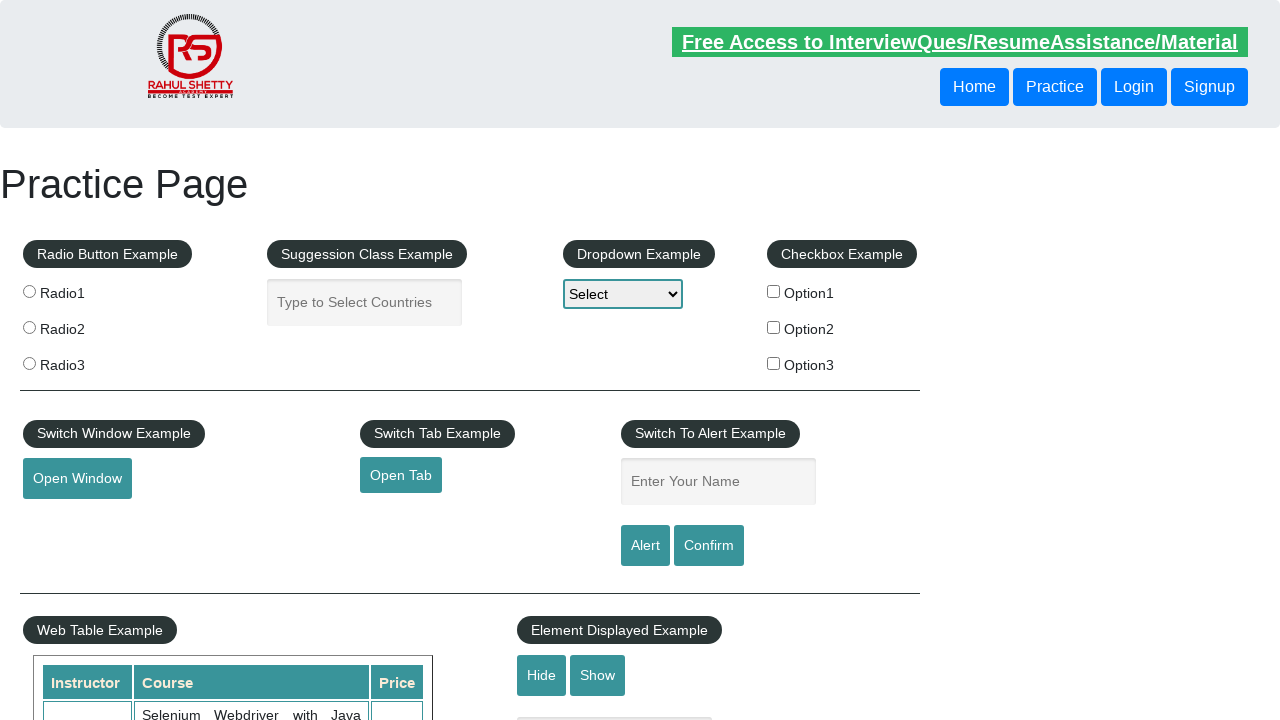

Clicked checkbox option 1 to select it at (774, 291) on #checkBoxOption1
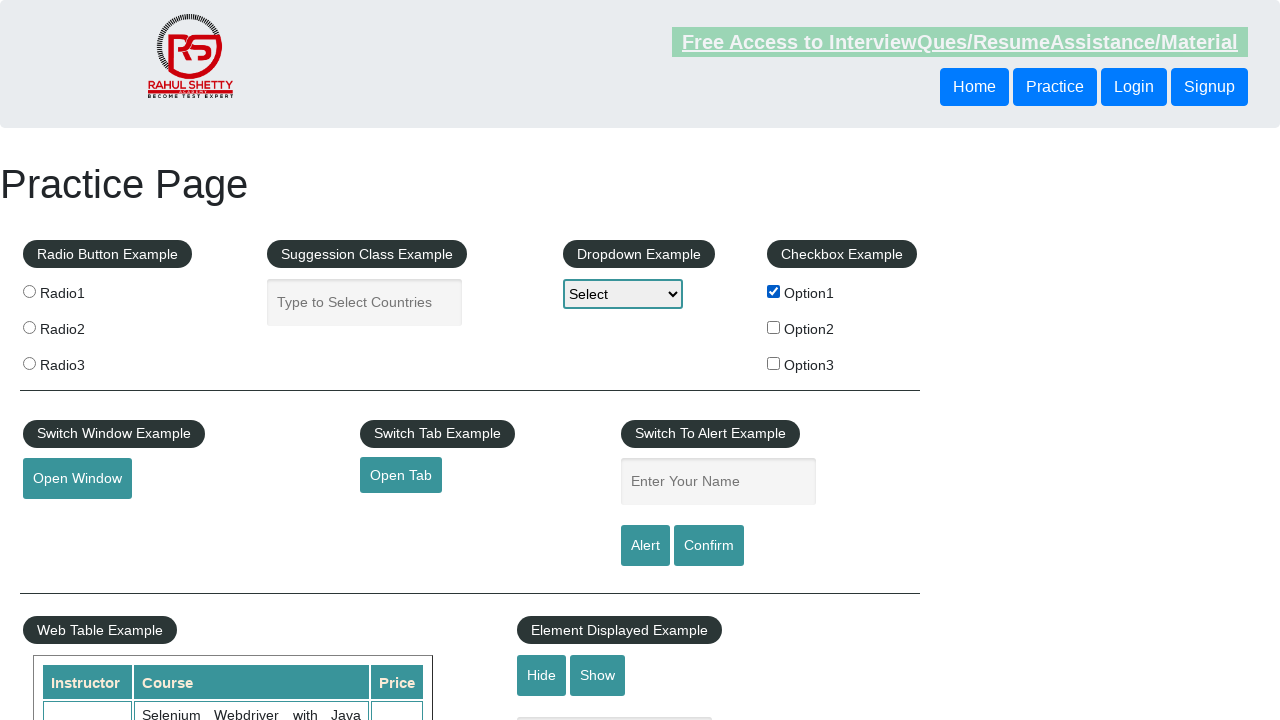

Verified checkbox option 1 is selected
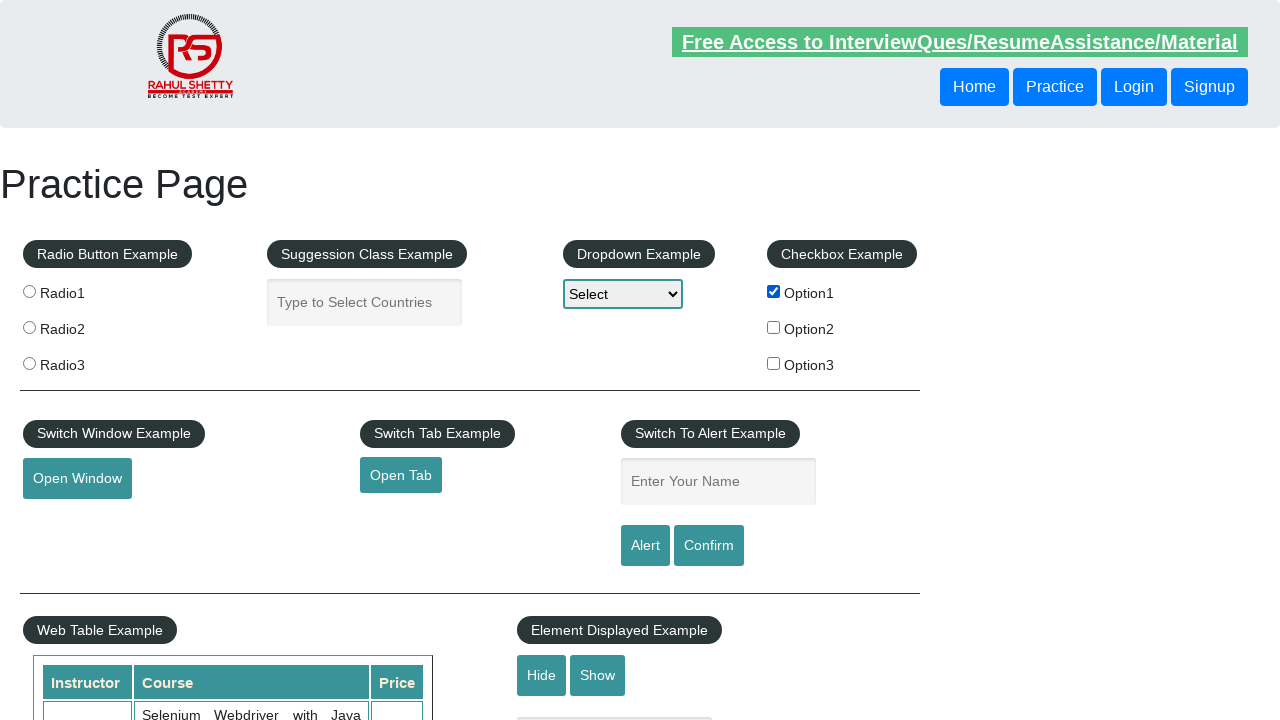

Clicked checkbox option 1 again to deselect it at (774, 291) on #checkBoxOption1
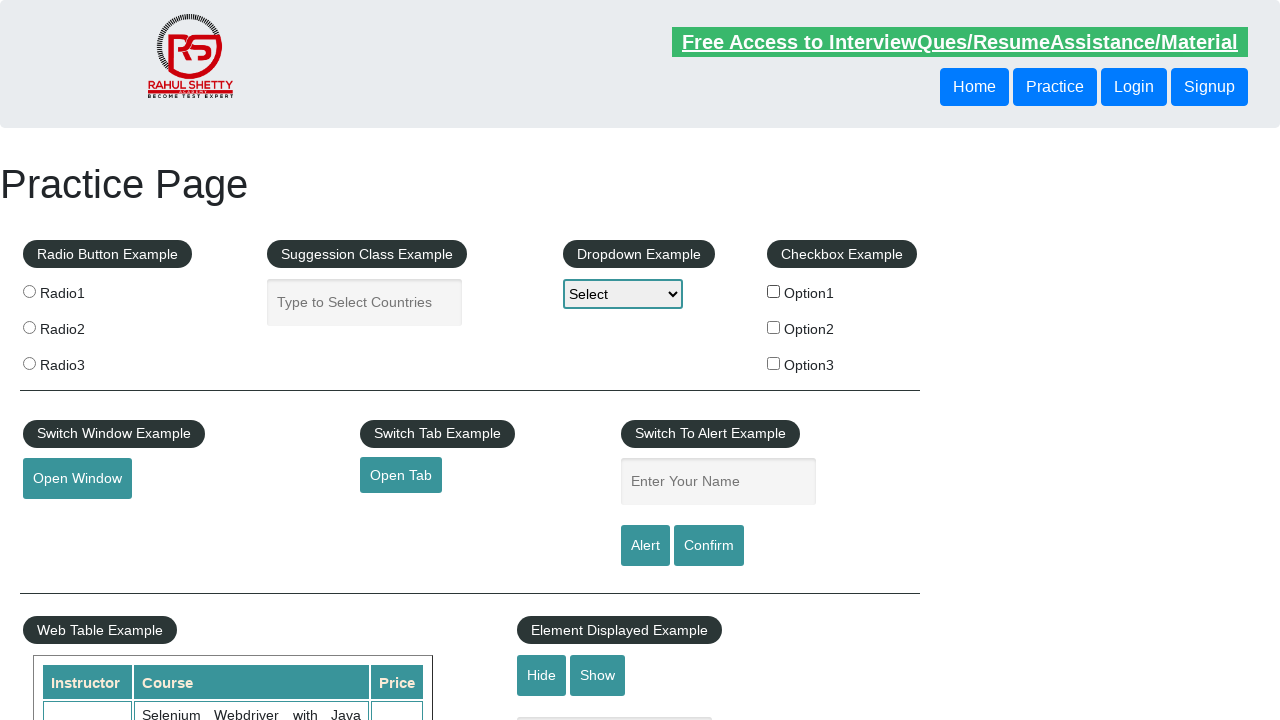

Verified checkbox option 1 is now deselected
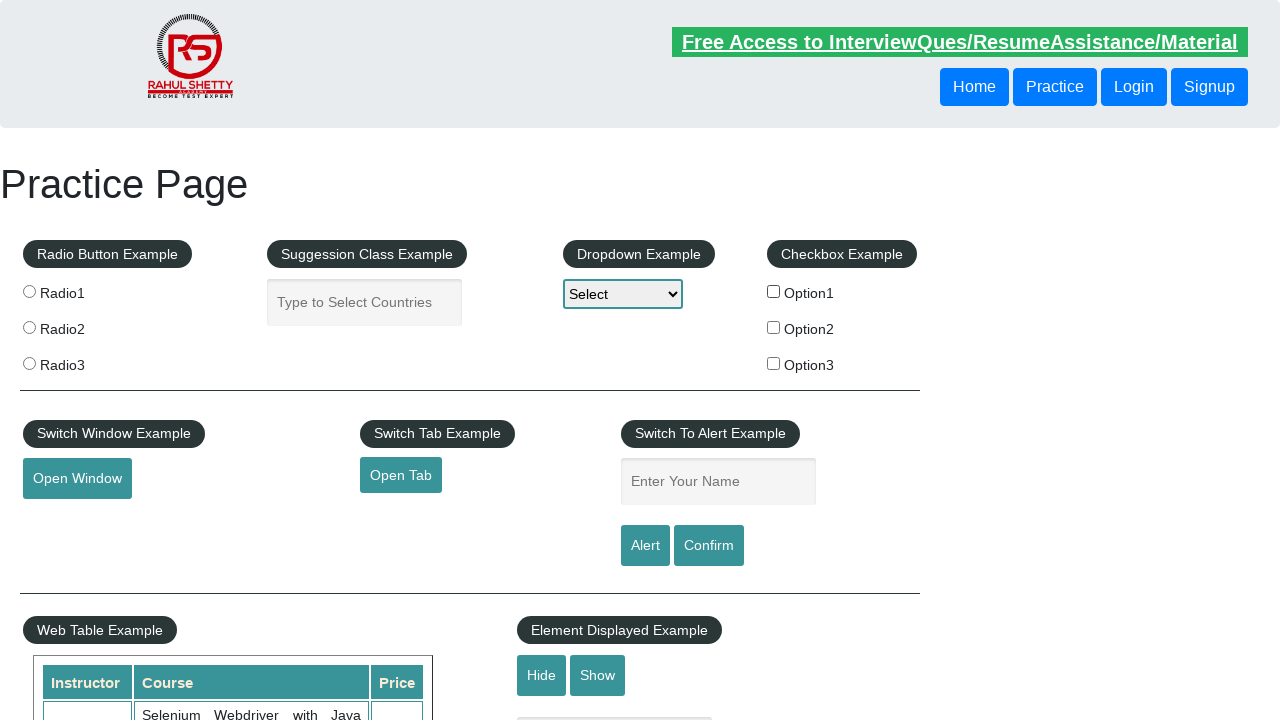

Located all checkbox elements on the page
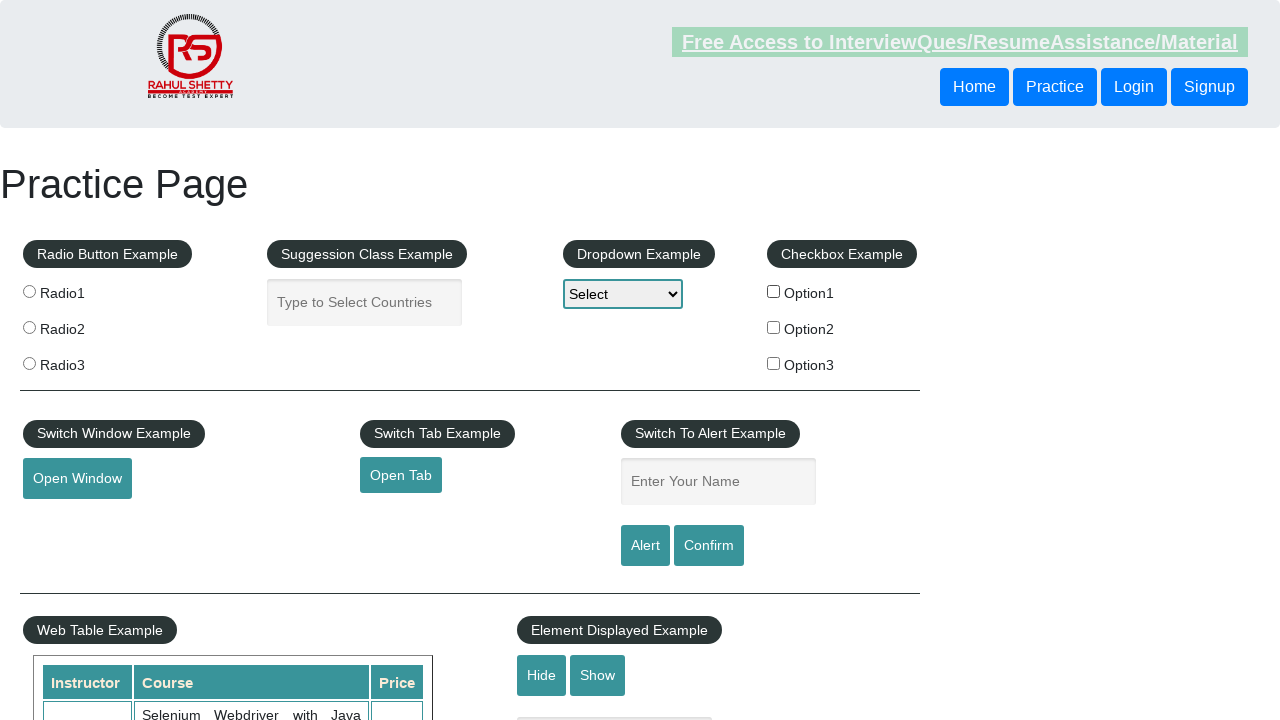

Counted total checkboxes on page: 3
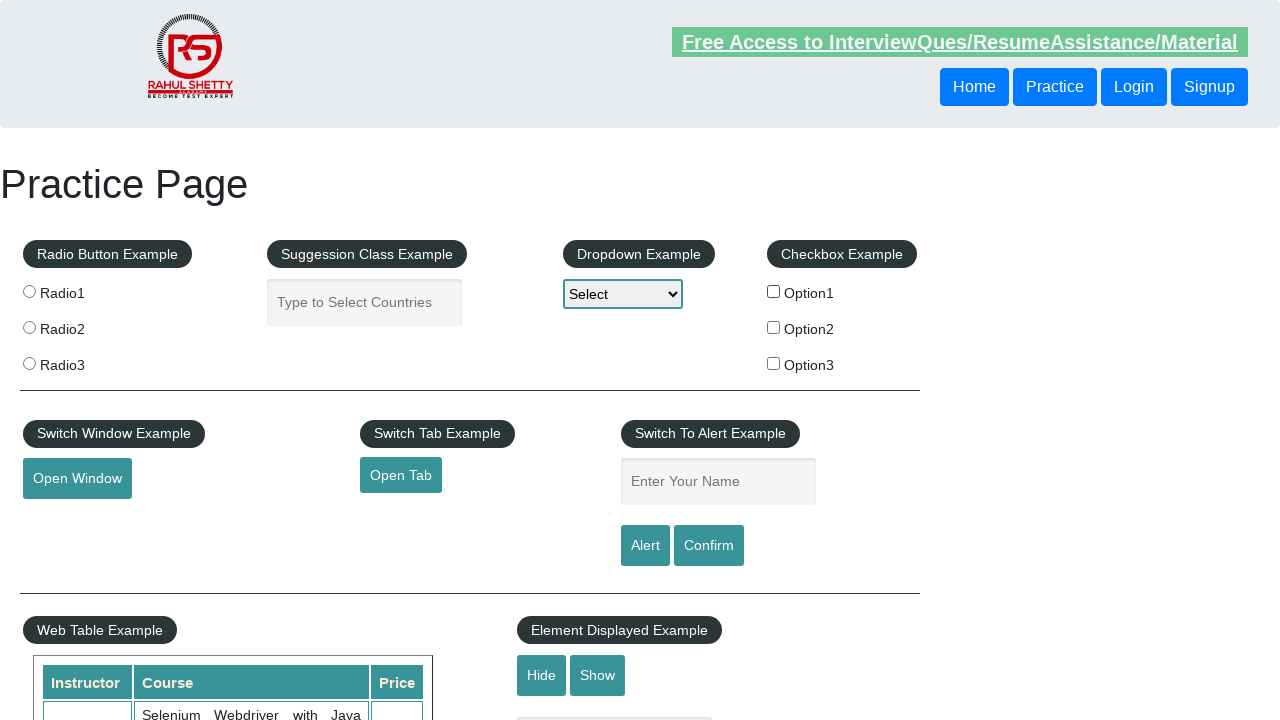

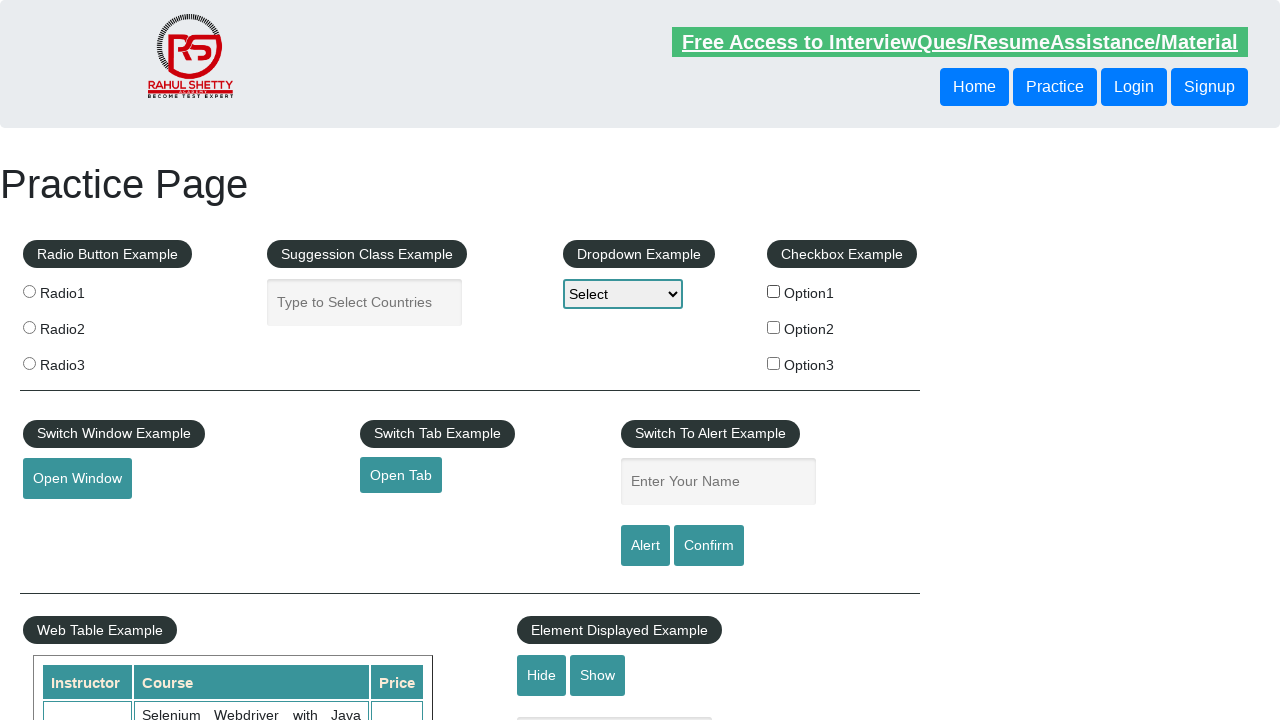